Navigates to nuget.org and types text using keyboard input actions

Starting URL: https://nuget.org

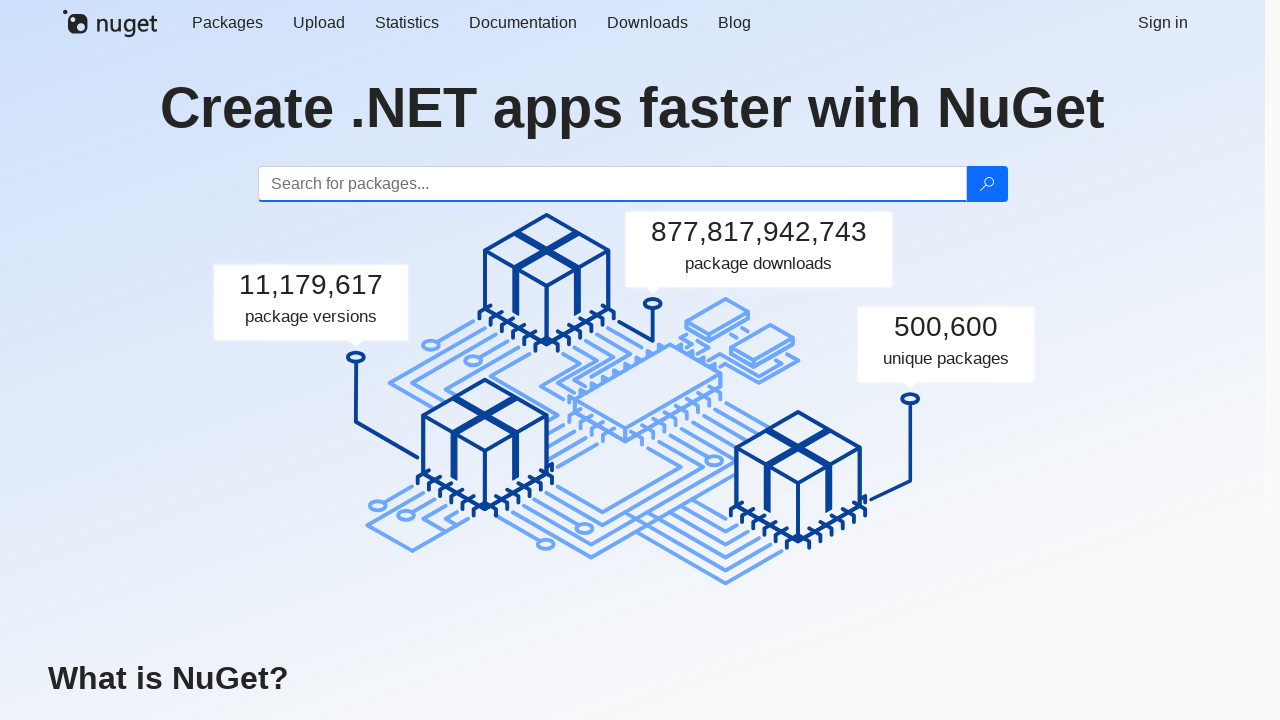

Waited for page to fully load
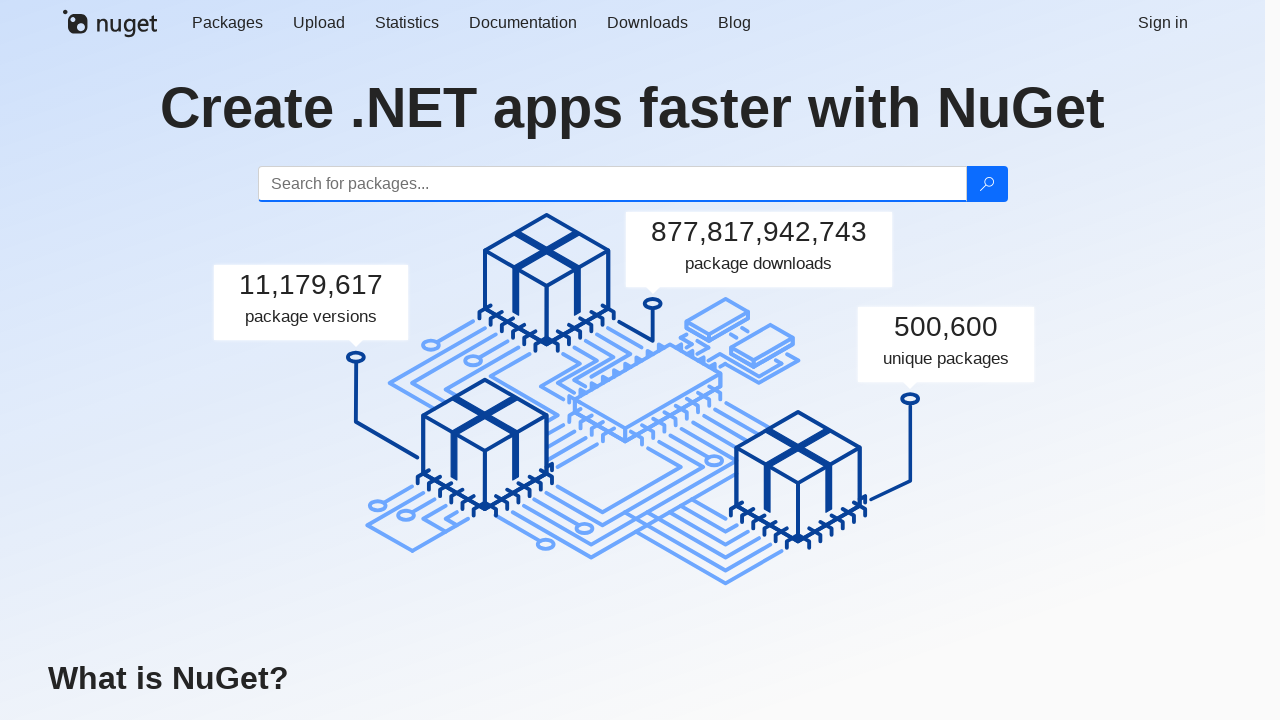

Typed 'abc' using keyboard
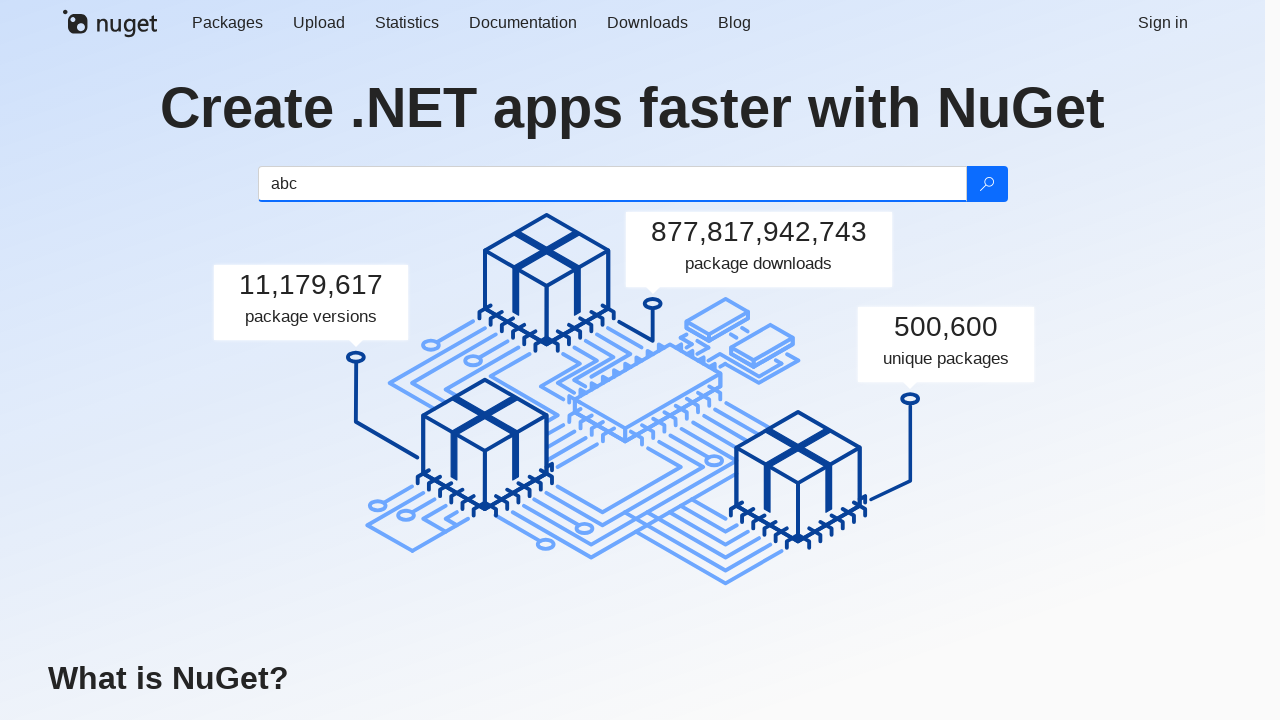

Pressed 'H' key
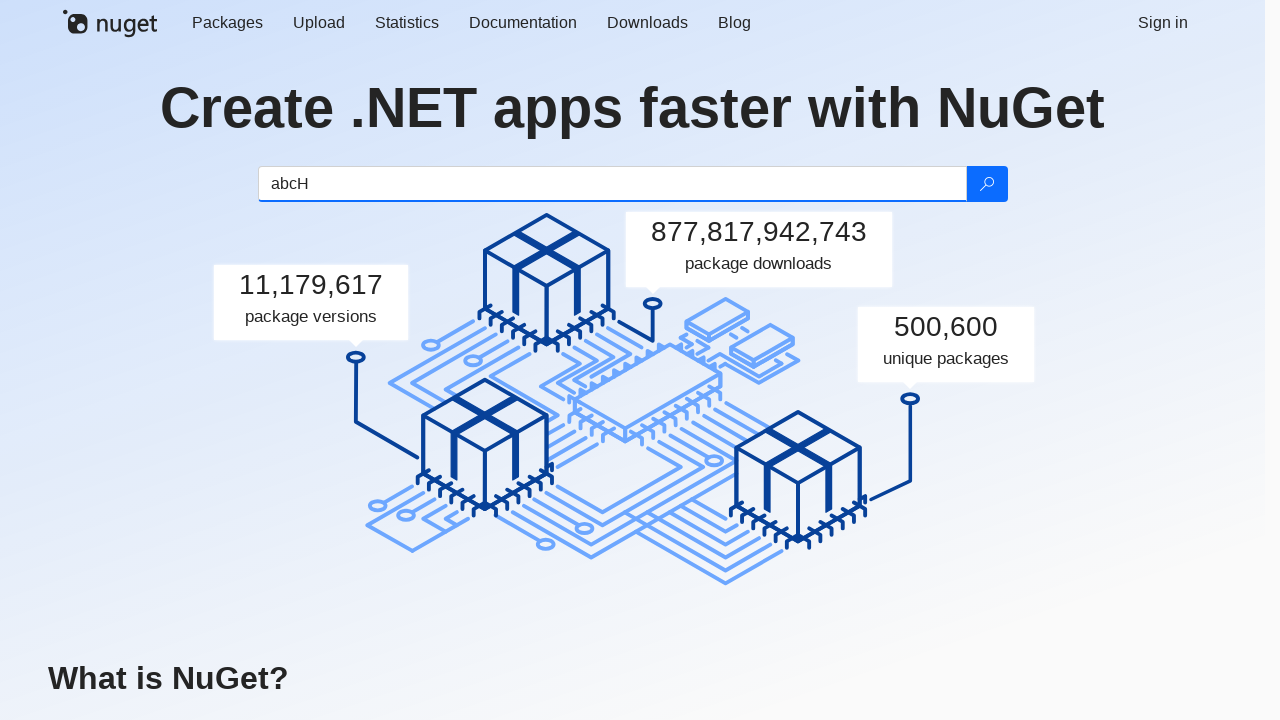

Pressed 'i' key
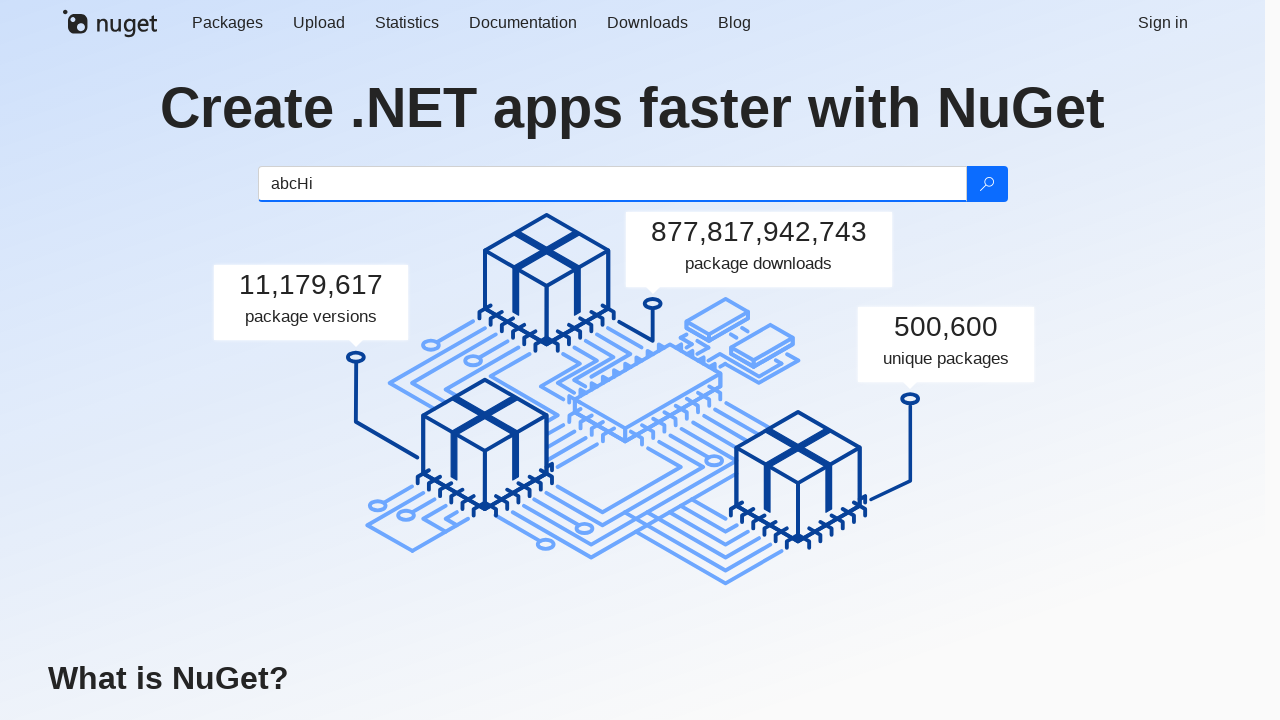

Pressed ',' key
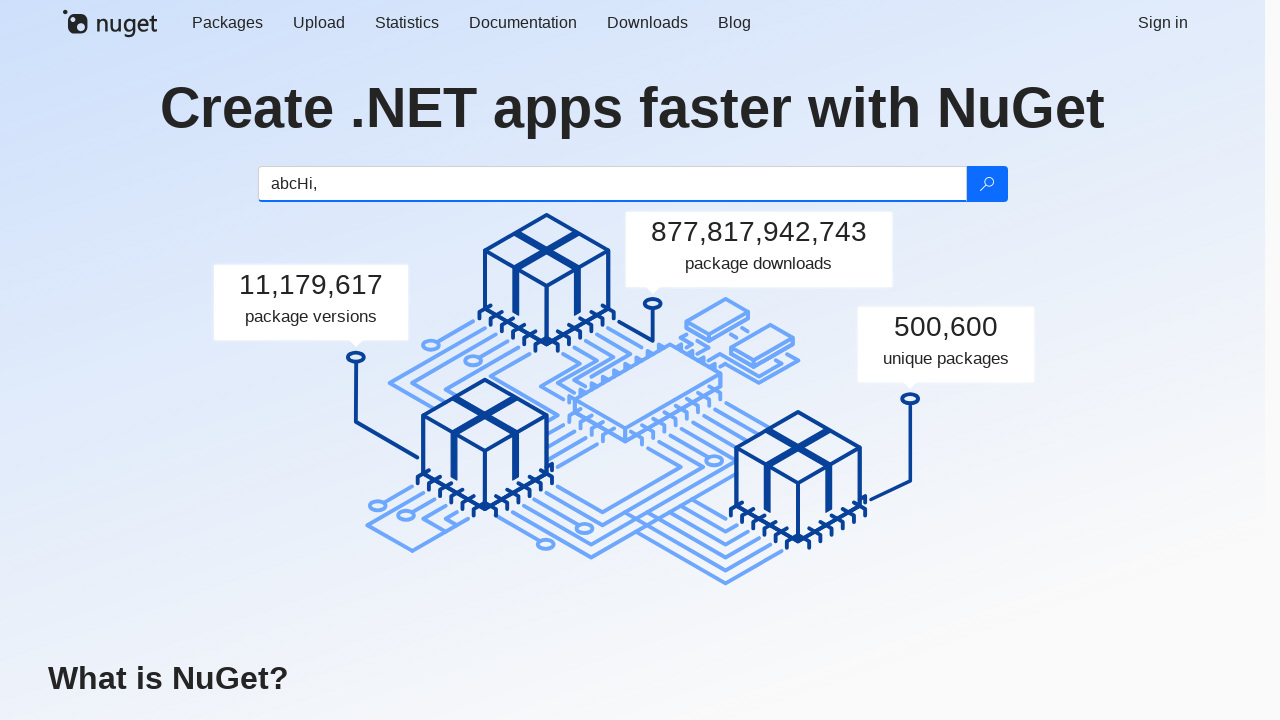

Typed 'World' using keyboard
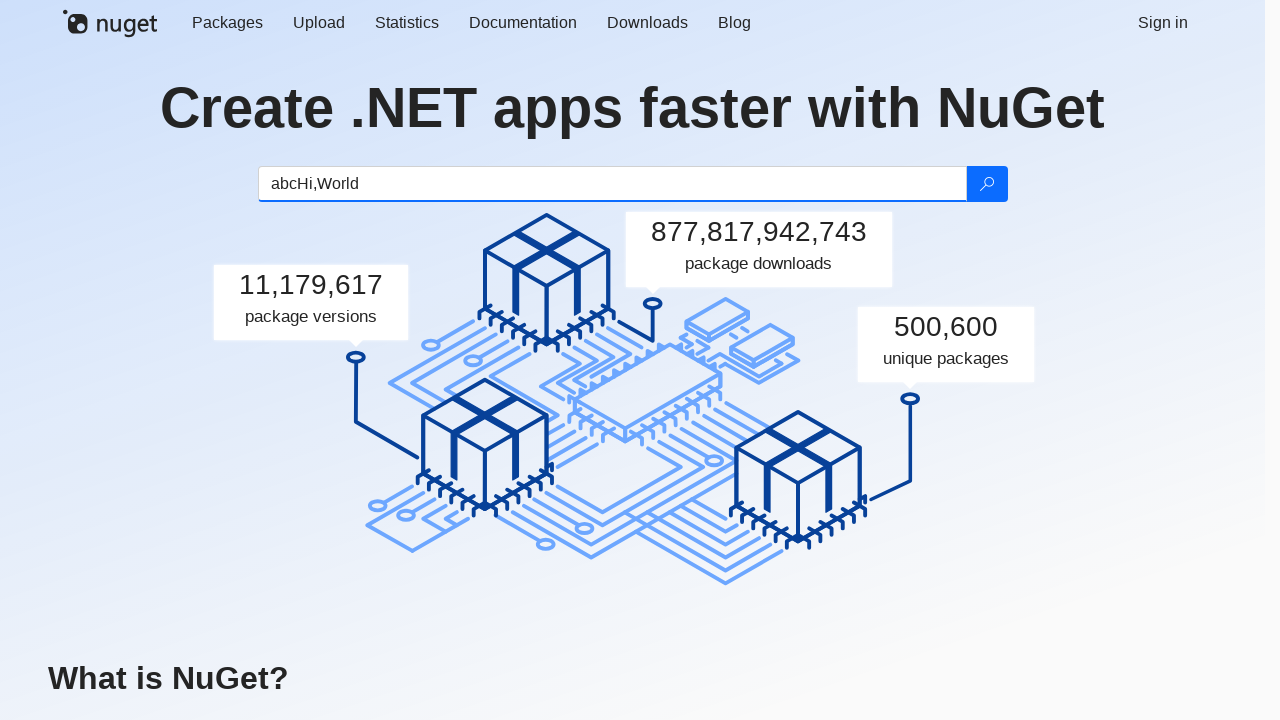

Waited for 1000ms
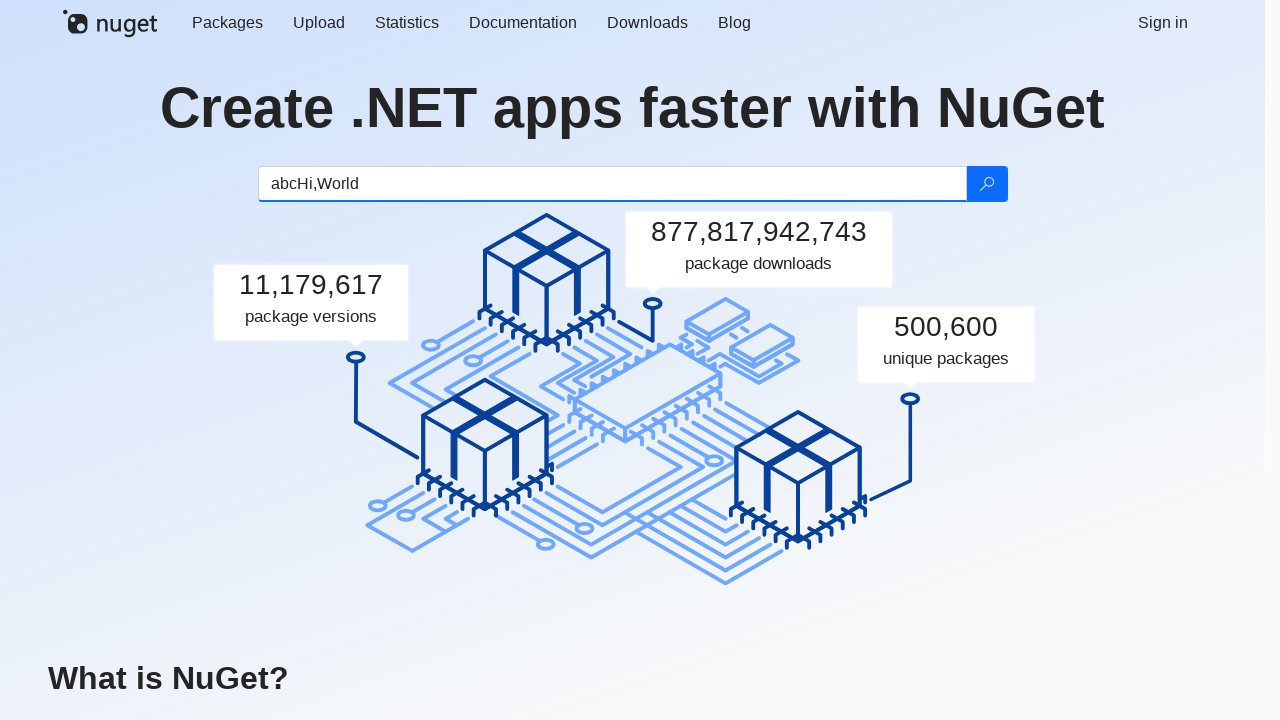

Typed '!' using keyboard
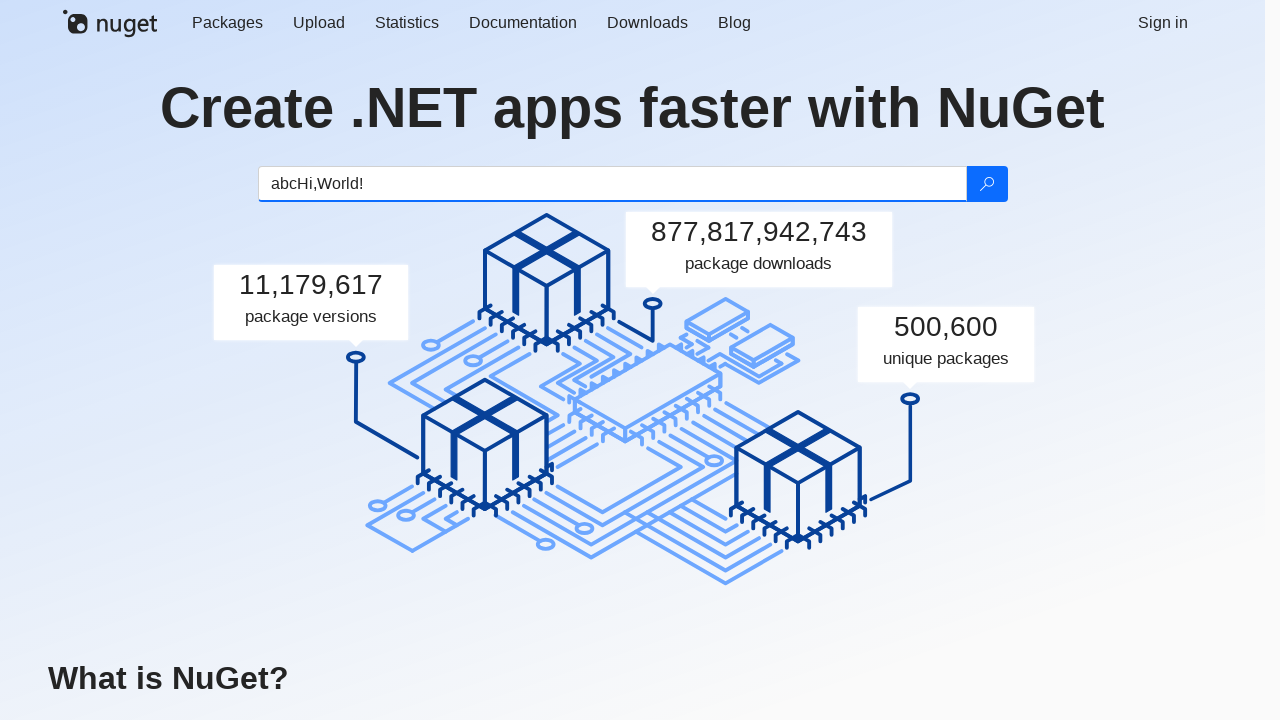

Waited for 1000ms
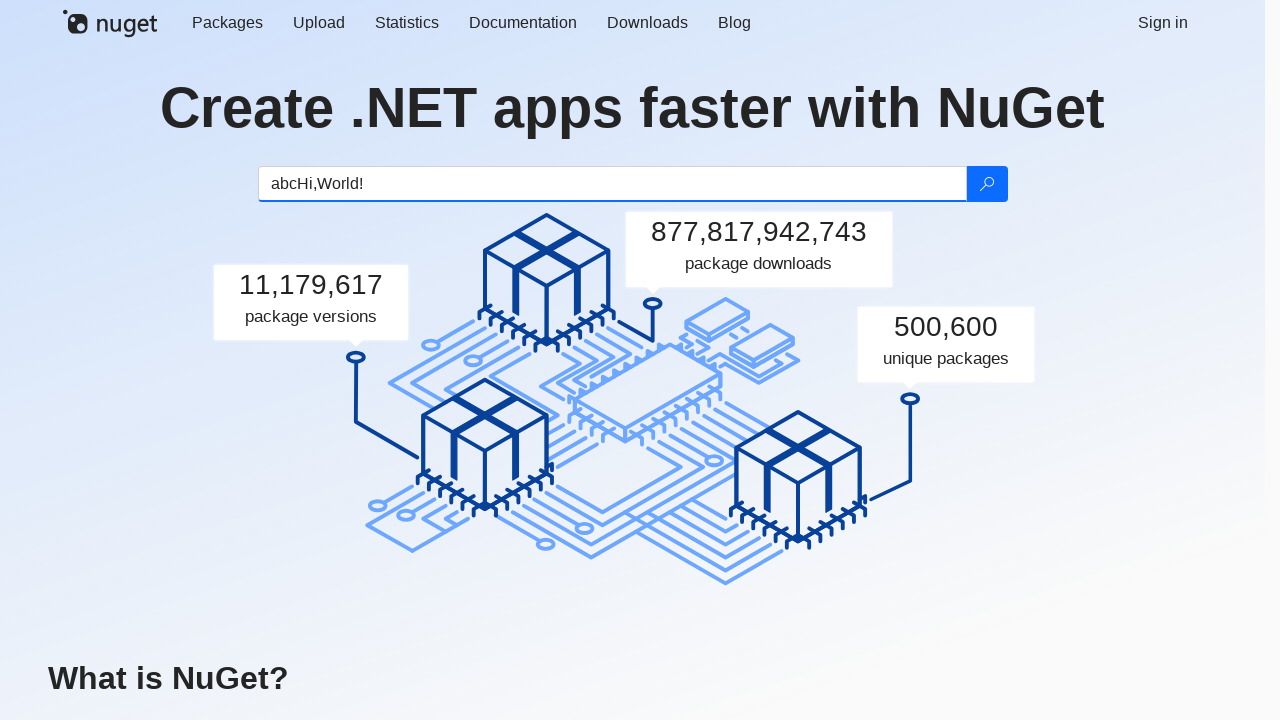

Typed 'qwe' using keyboard
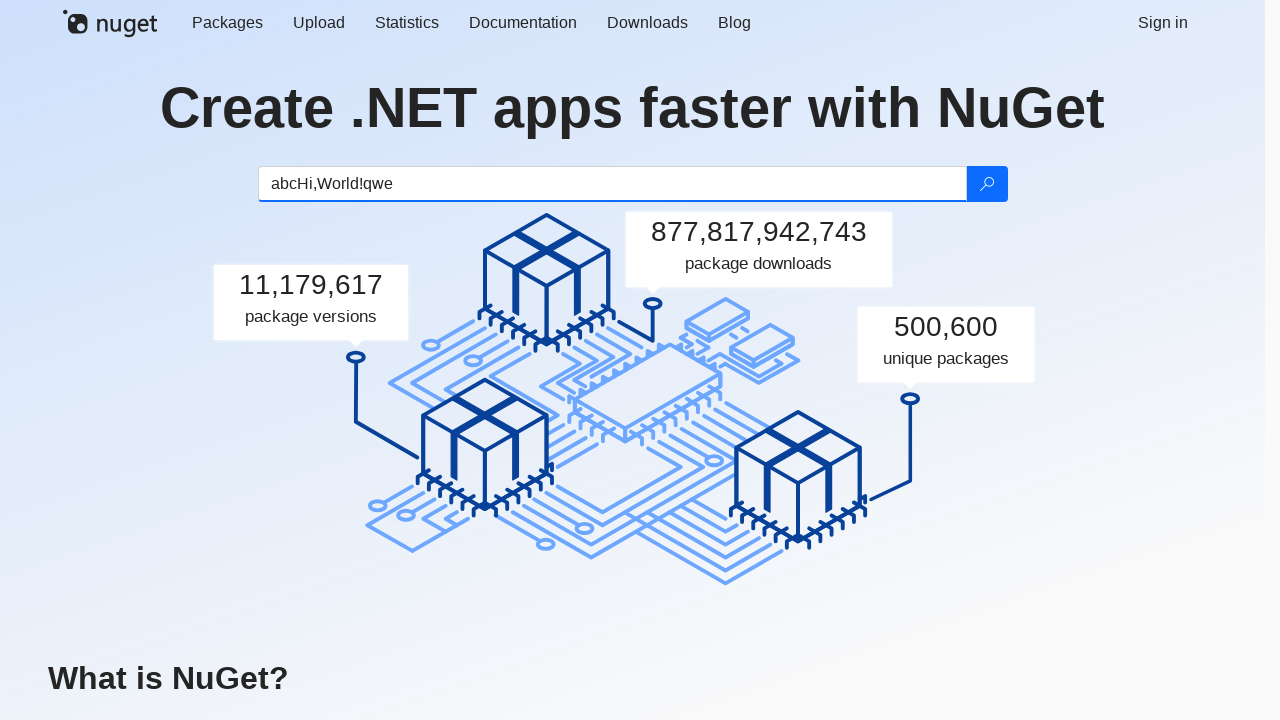

Waited for 1000ms
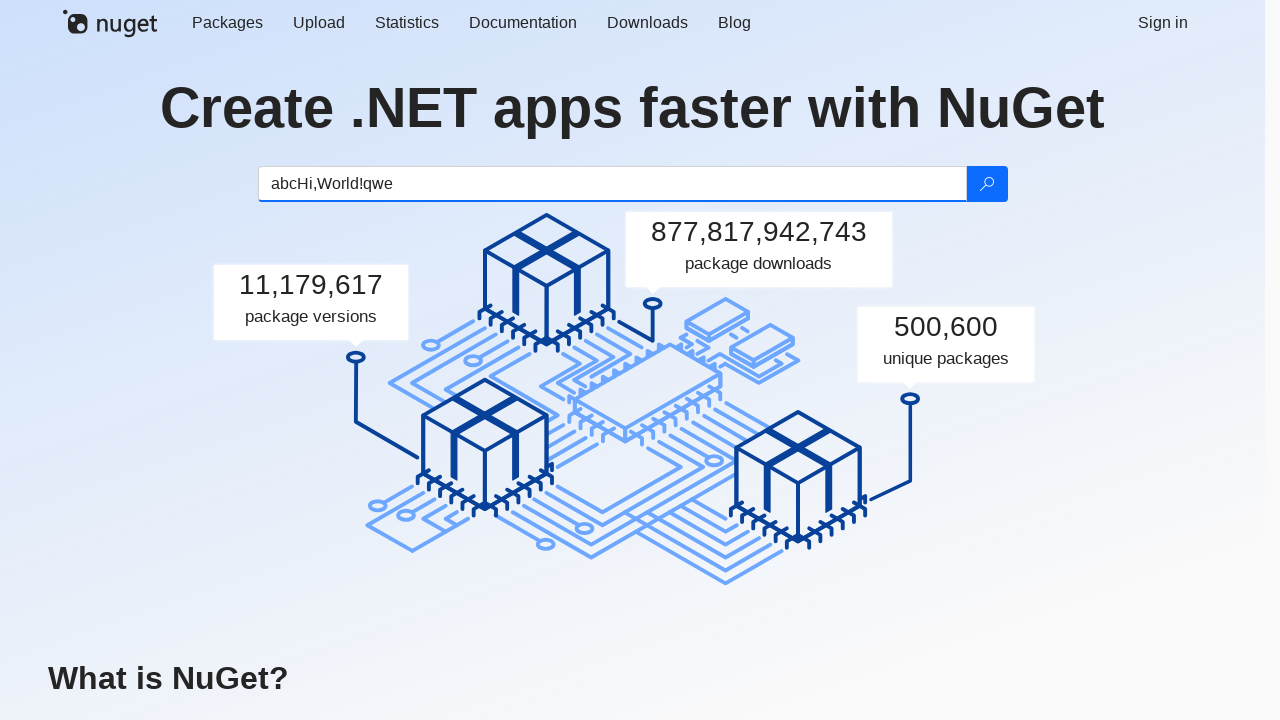

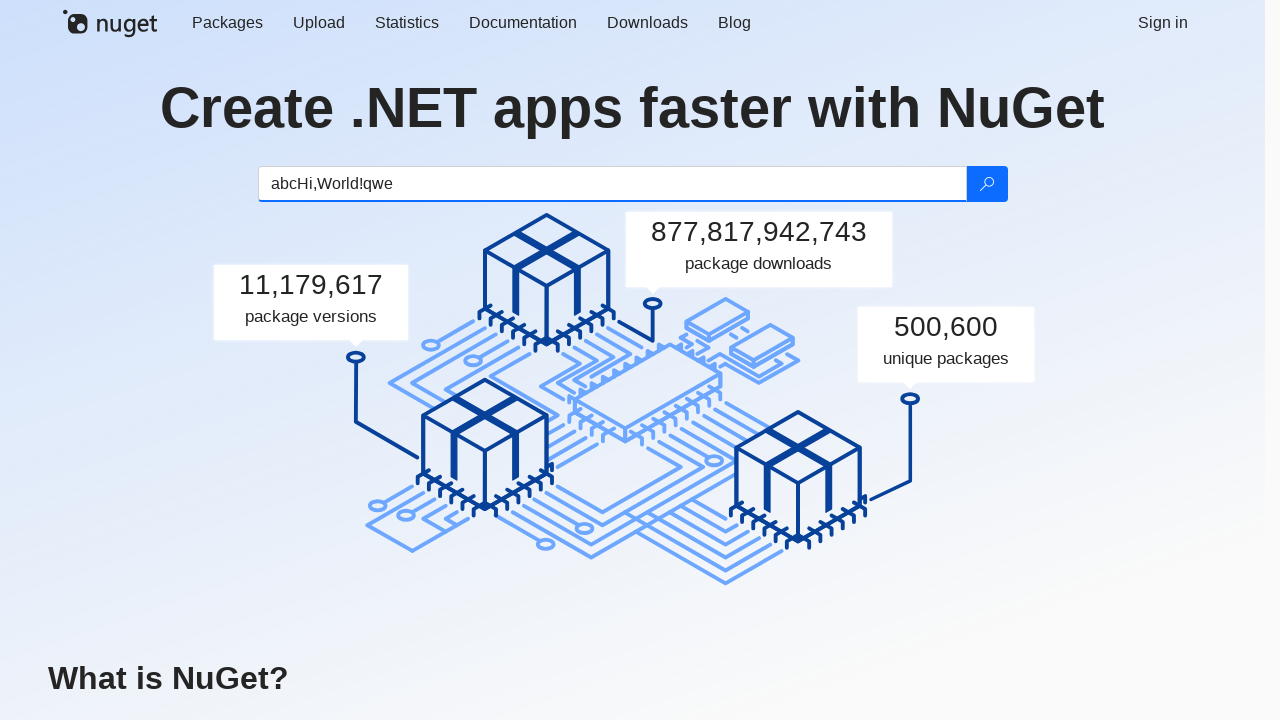